Tests dynamic loading with a longer timeout scenario by clicking start button and verifying "Hello World!" appears.

Starting URL: https://automationfc.github.io/dynamic-loading/

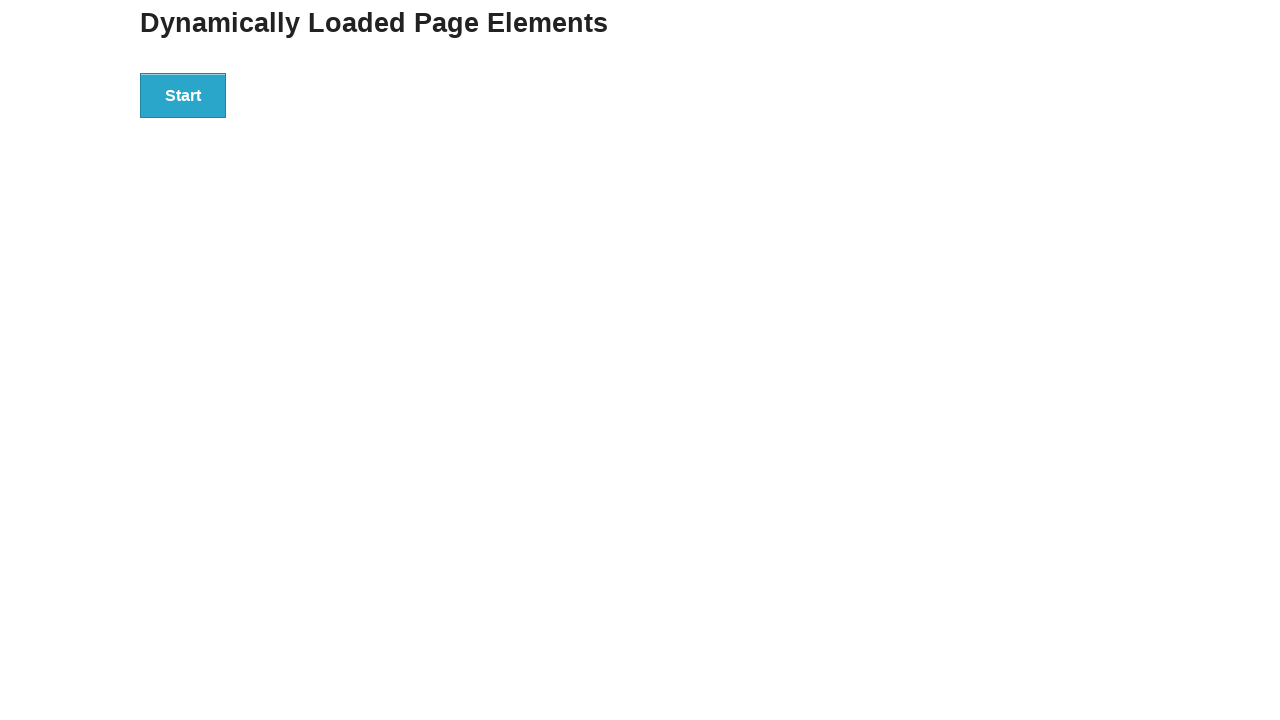

Clicked start button to trigger dynamic loading at (183, 95) on div#start > button
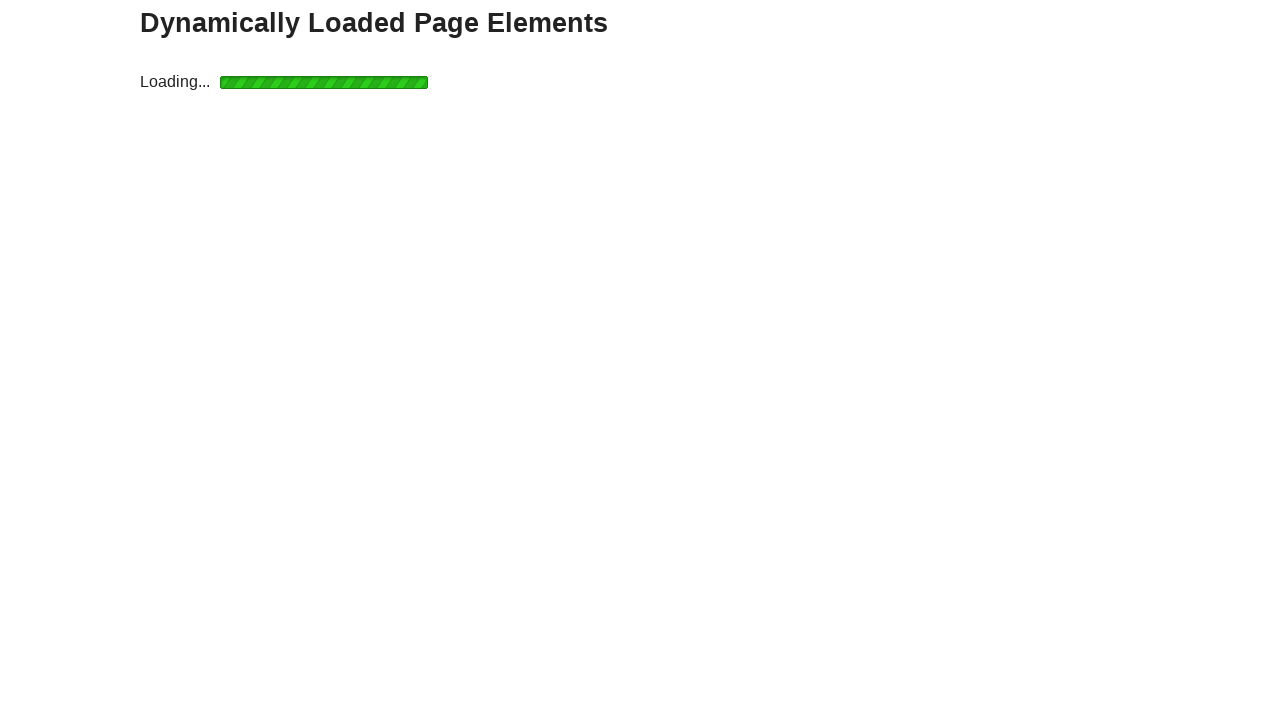

Waited for dynamic content to load (div#finish > h4 appeared)
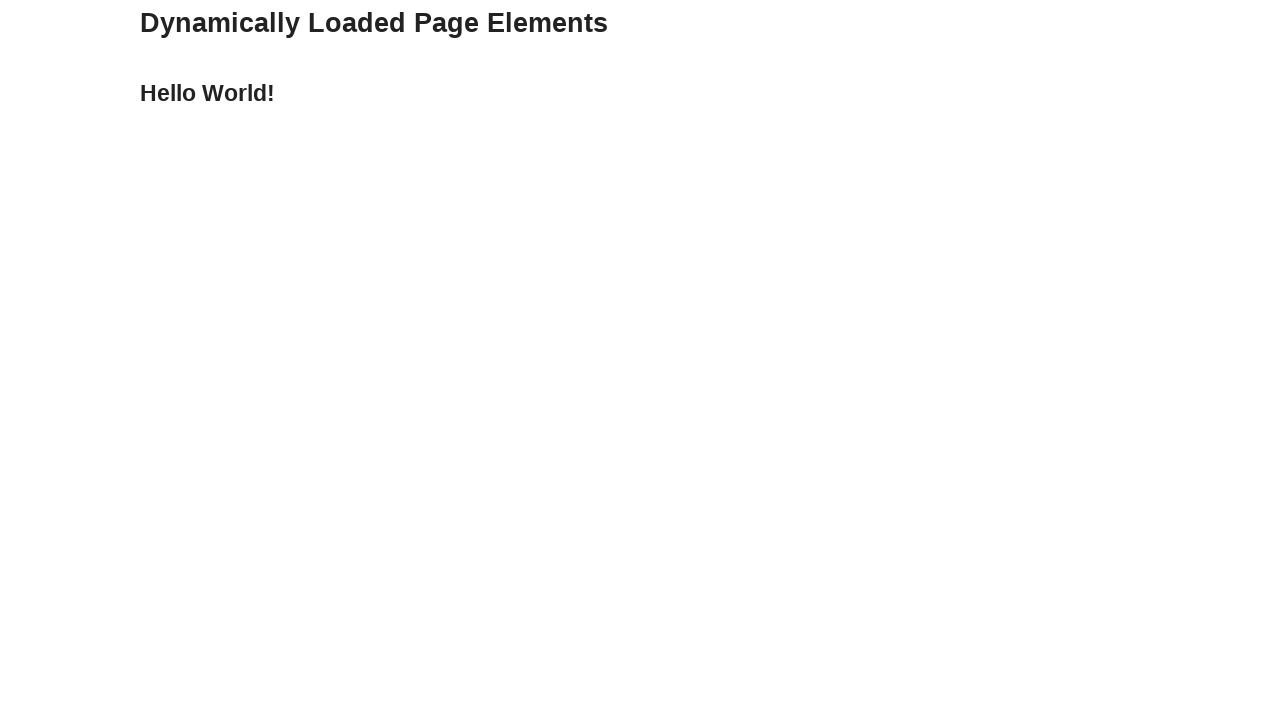

Verified that 'Hello World!' text content is displayed
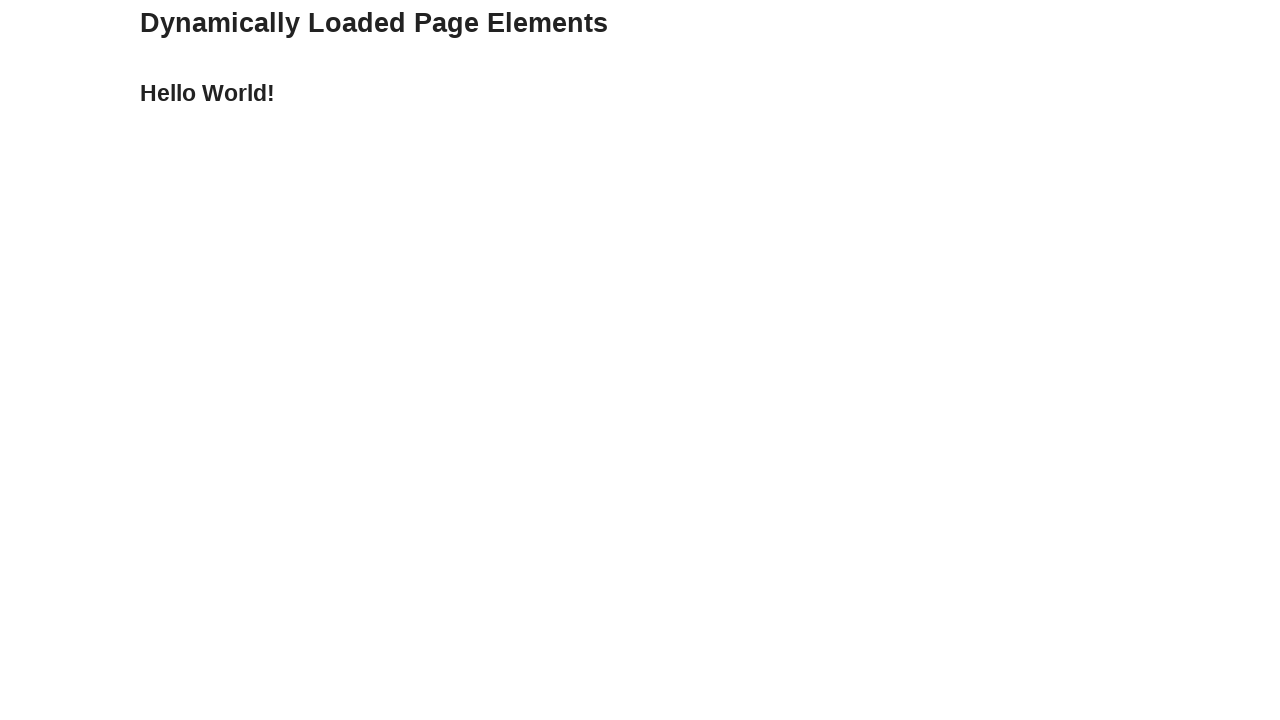

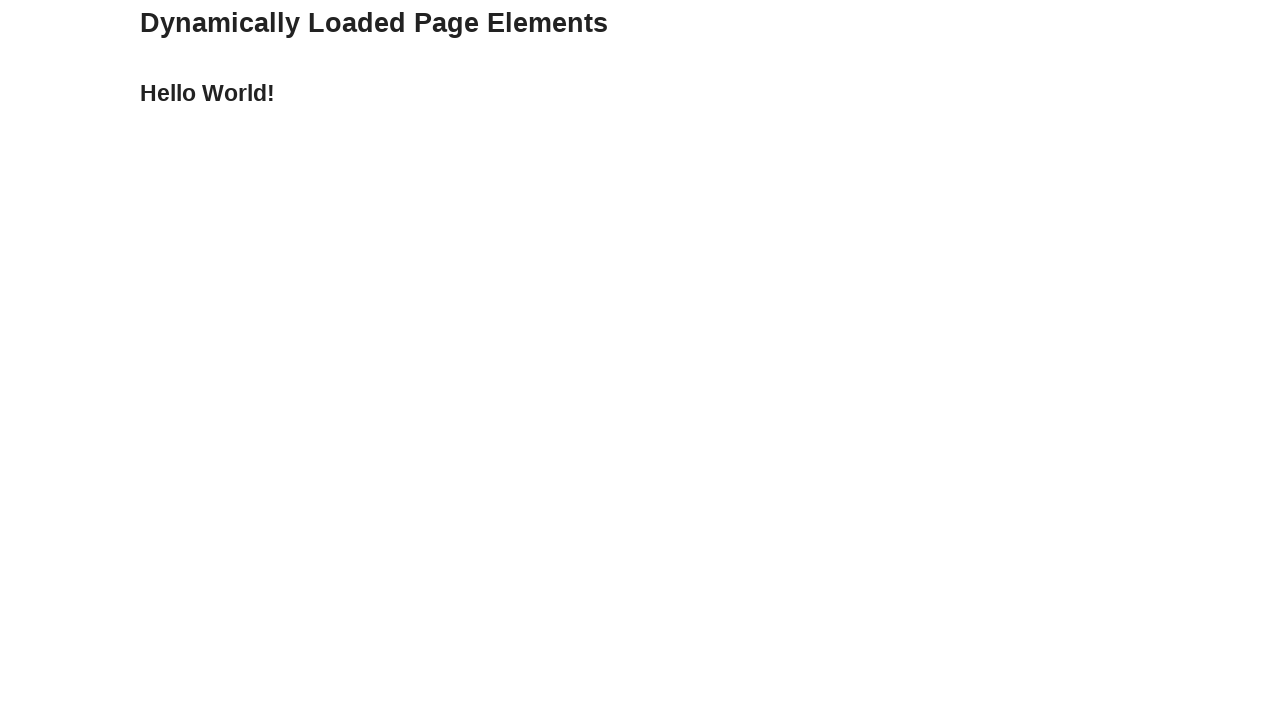